Tests different types of JavaScript alerts including normal alerts, confirmation dialogs, and prompt dialogs by interacting with each type

Starting URL: https://the-internet.herokuapp.com/javascript_alerts

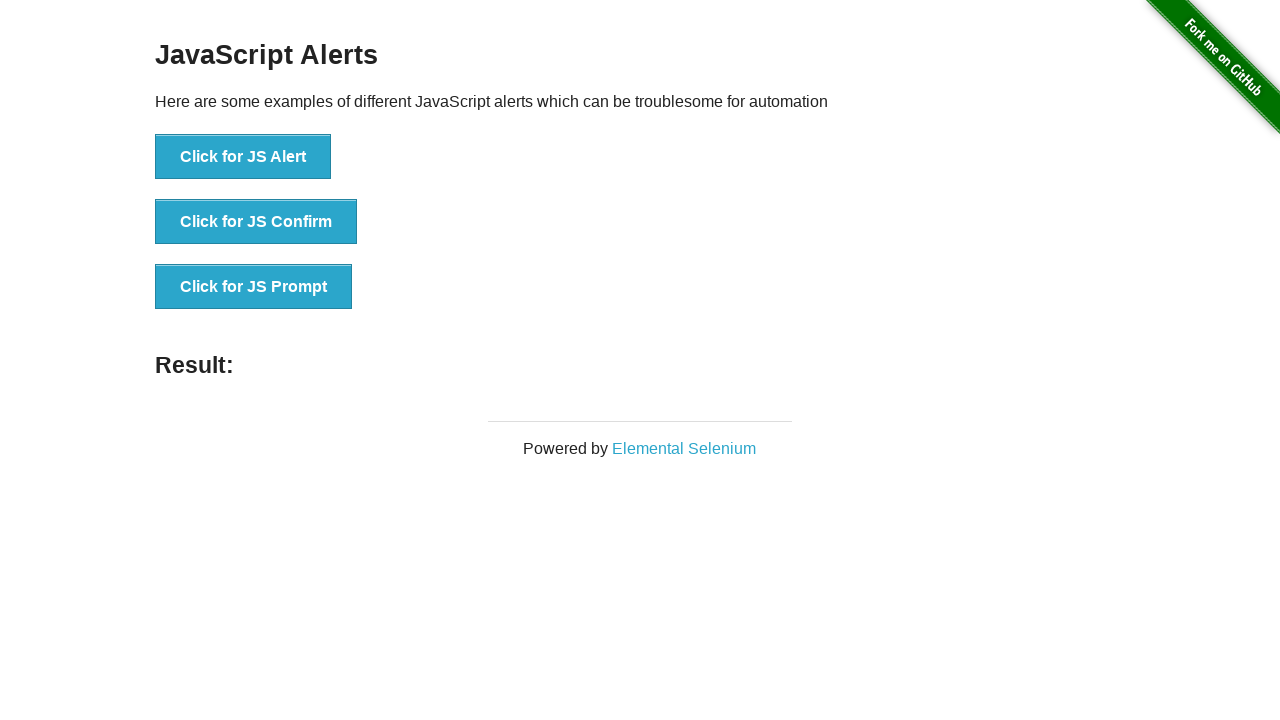

Clicked button to trigger normal alert at (243, 157) on xpath=//*[@id="content"]/div/ul/li[1]/button
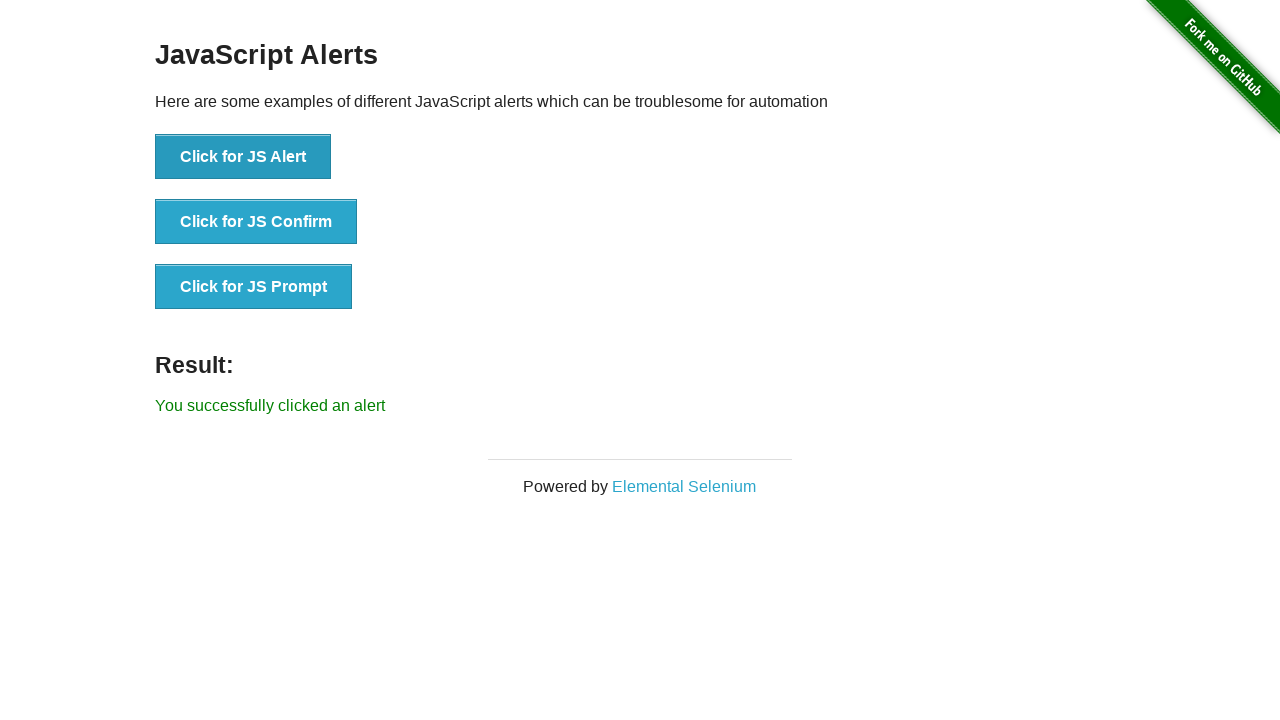

Set up dialog handler to accept alert
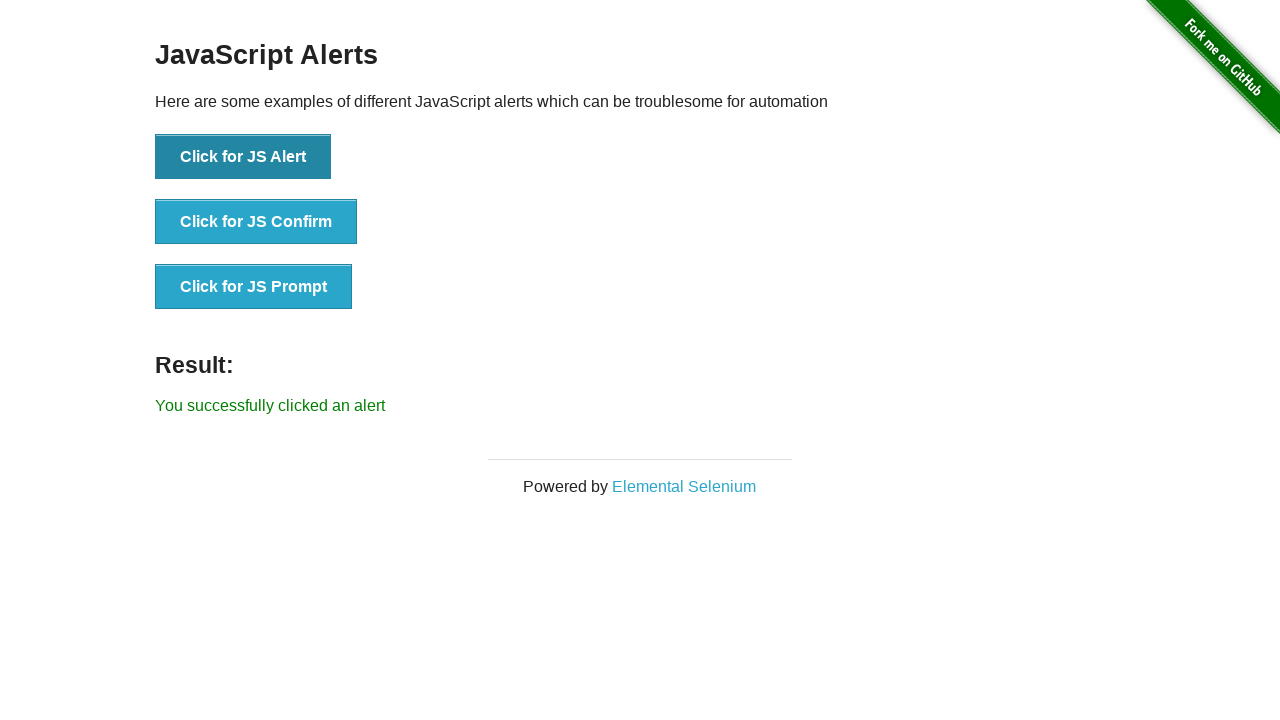

Clicked button to trigger confirmation dialog at (256, 222) on xpath=//*[@id="content"]/div/ul/li[2]/button
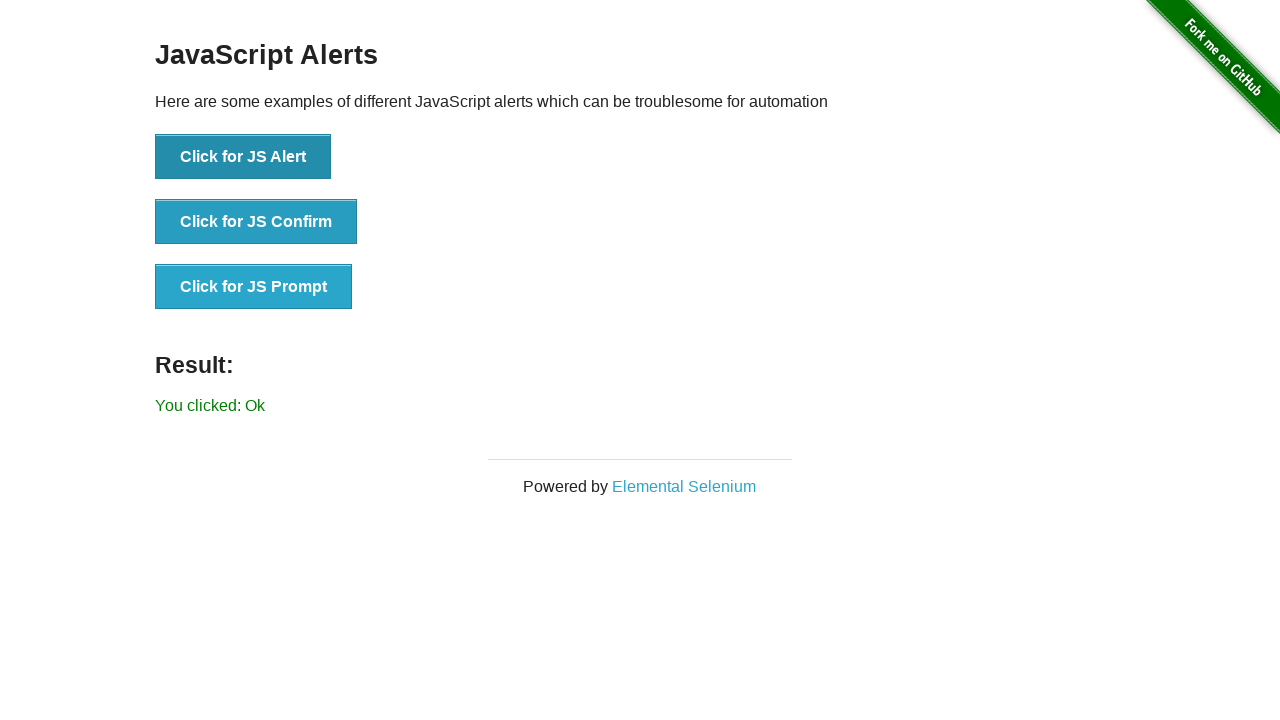

Set up dialog handler to dismiss confirmation
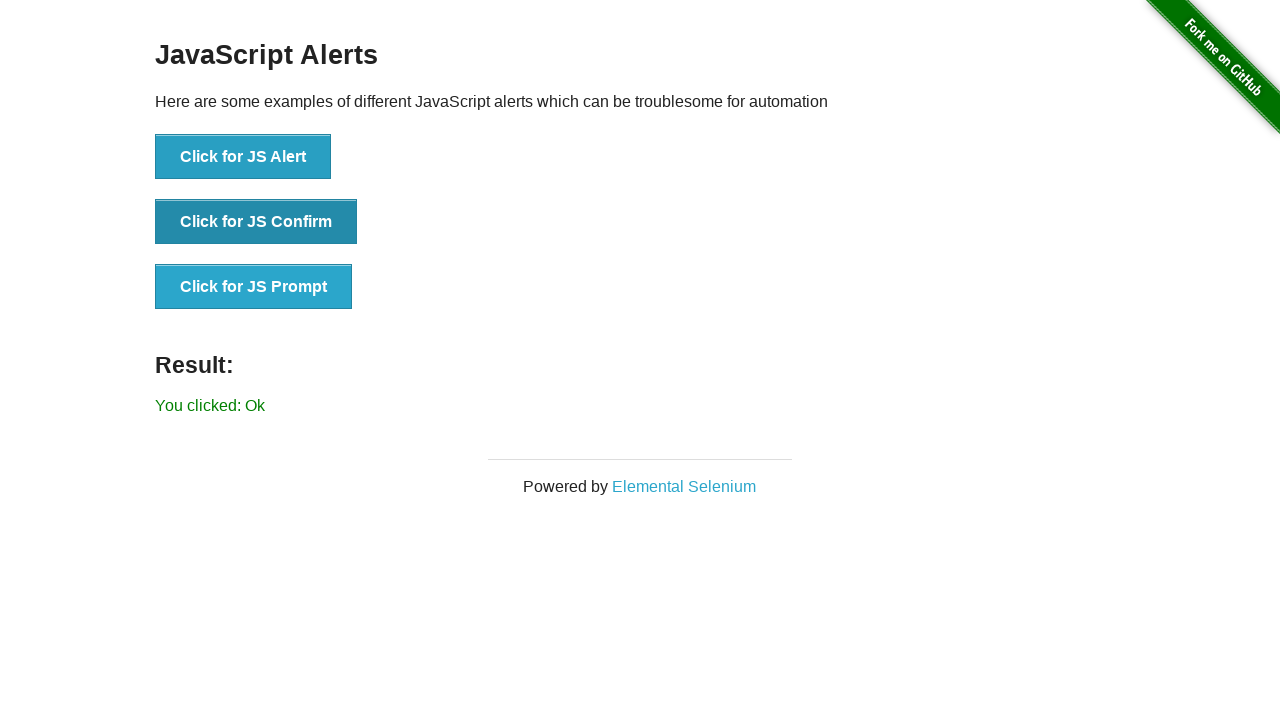

Clicked button to trigger prompt dialog at (254, 287) on xpath=//*[@id="content"]/div/ul/li[3]/button
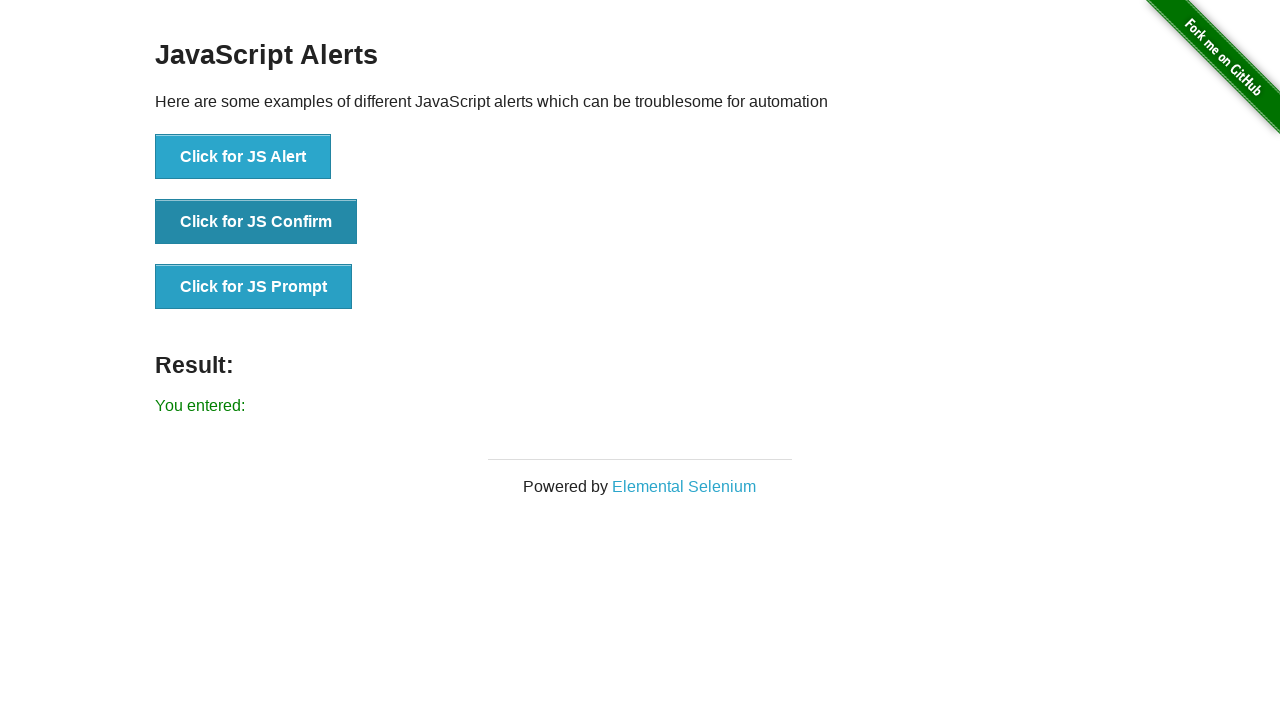

Set up dialog handler to accept prompt with text 'Test Automation.'
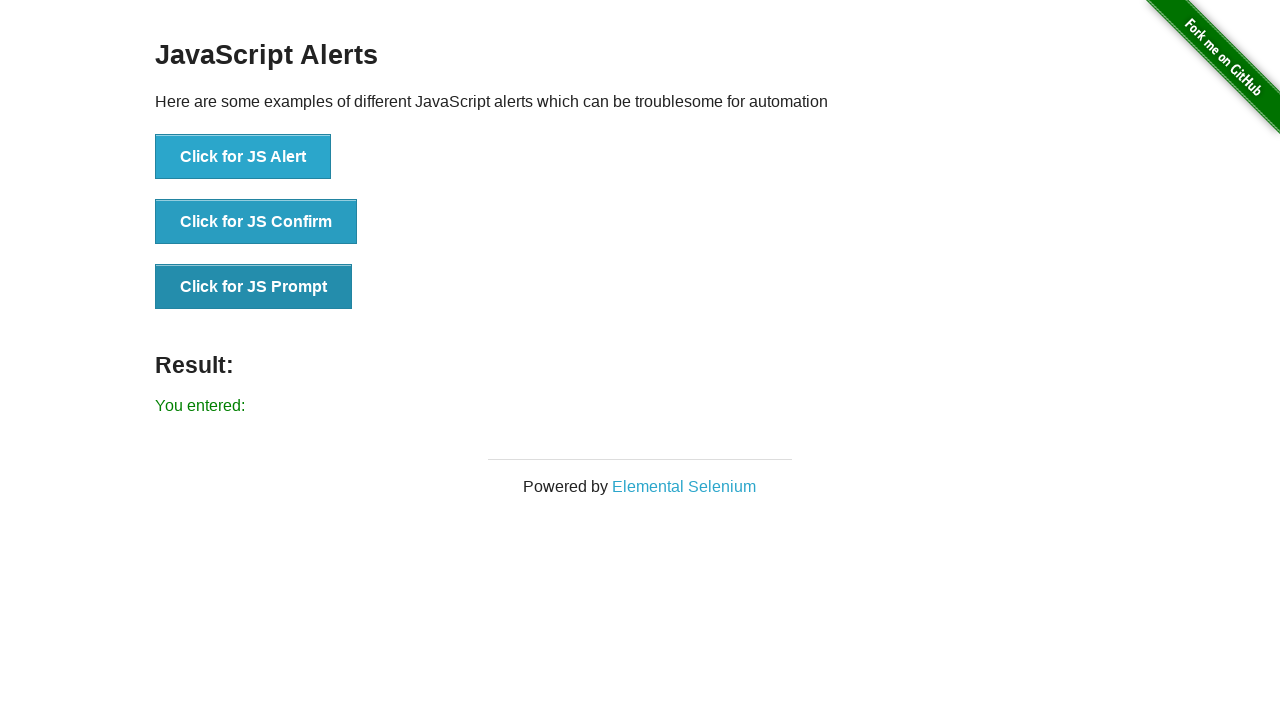

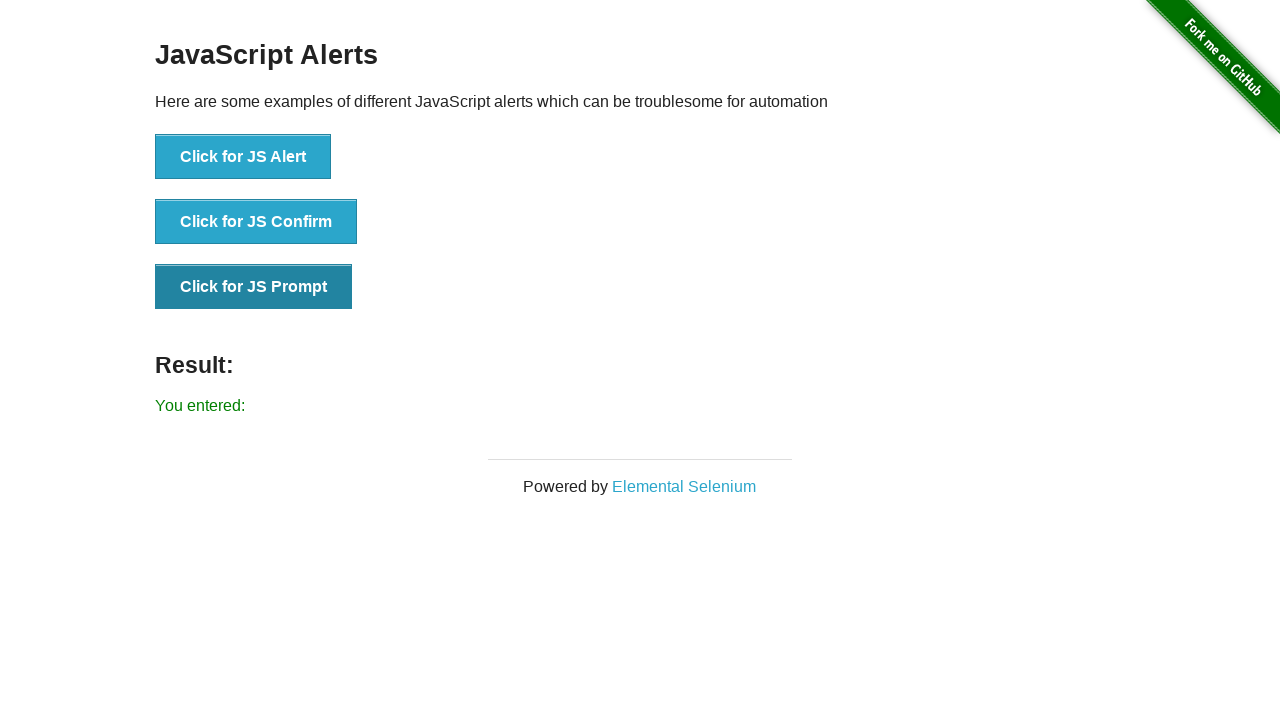